Navigates to a specific GitHub repository path and then to the GitHub homepage

Starting URL: https://github.com/mohangandhi774/indhu/tree/master/playwright

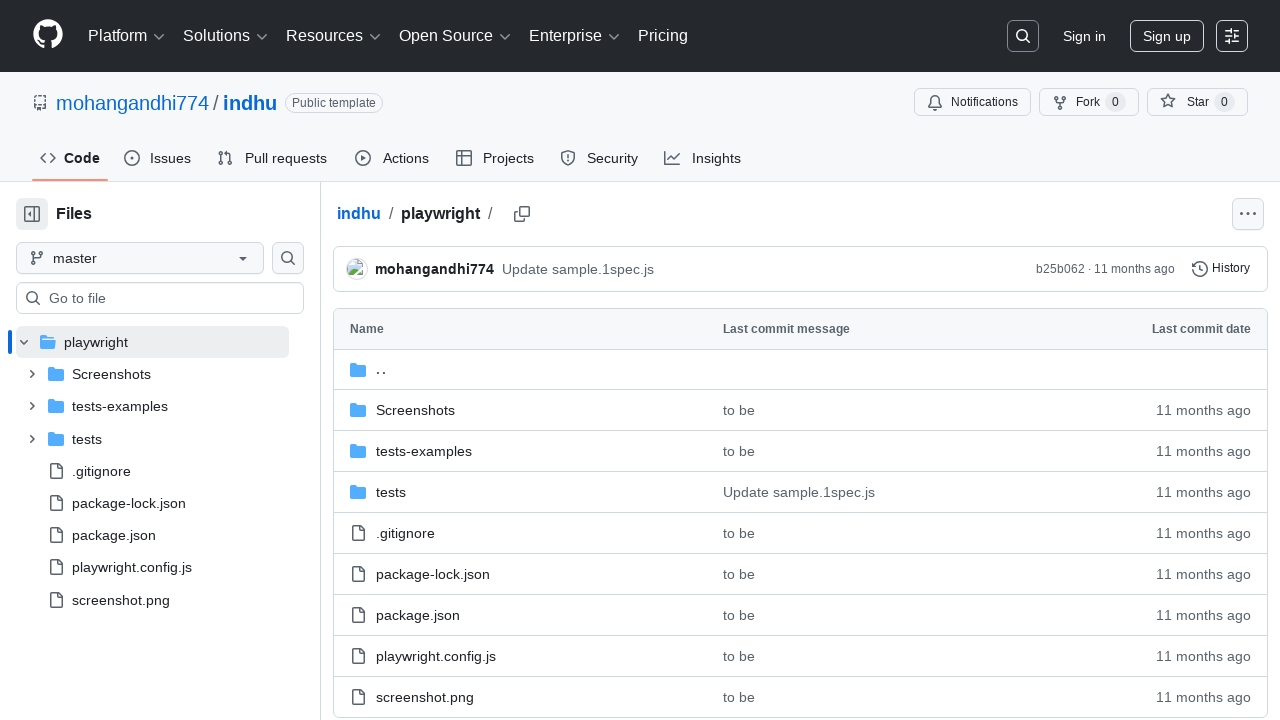

Navigated to GitHub homepage
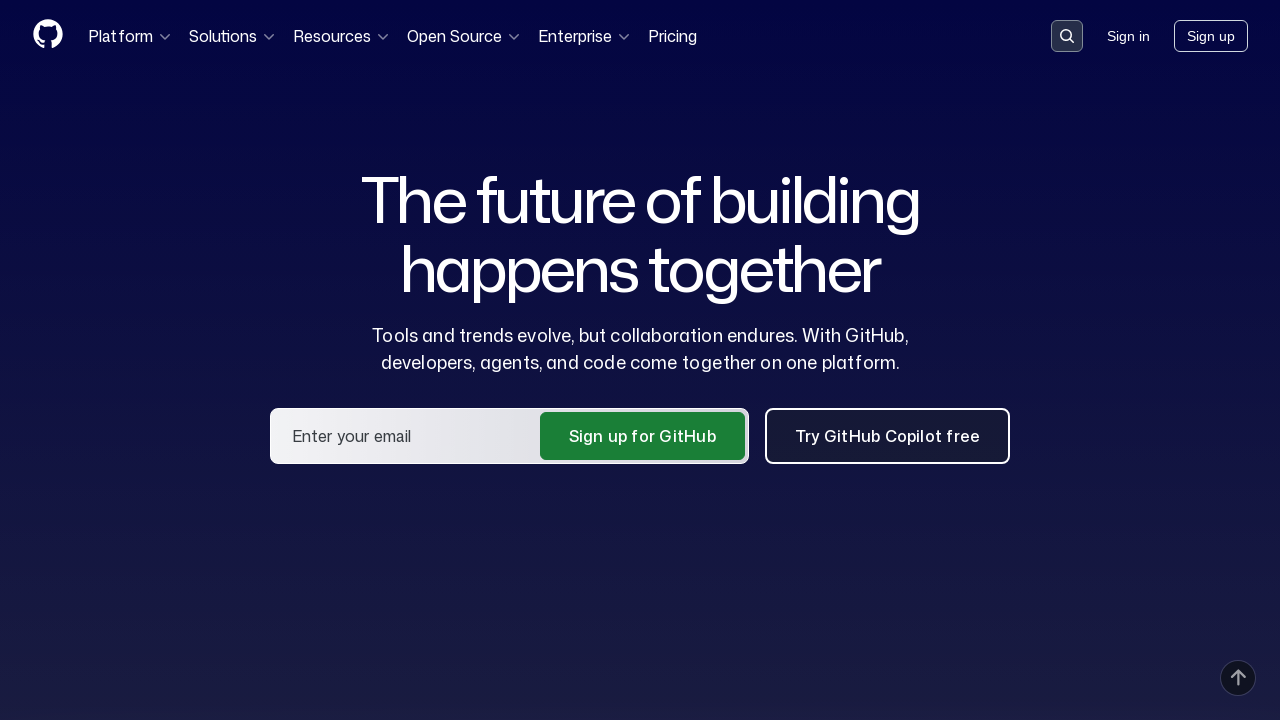

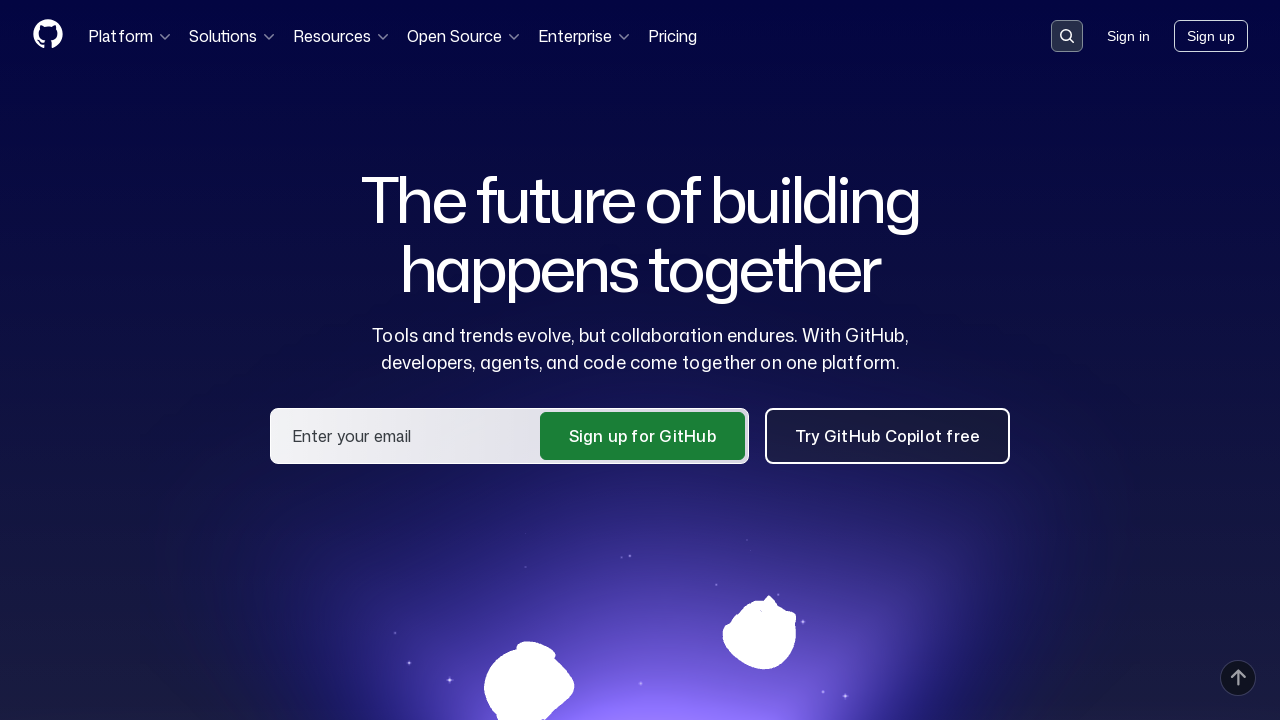